Tests multiple browser window/tab handling by clicking social media links that open in new windows, then iterating through all windows and closing the child windows while keeping the parent window open.

Starting URL: https://opensource-demo.orangehrmlive.com/web/index.php/auth/login

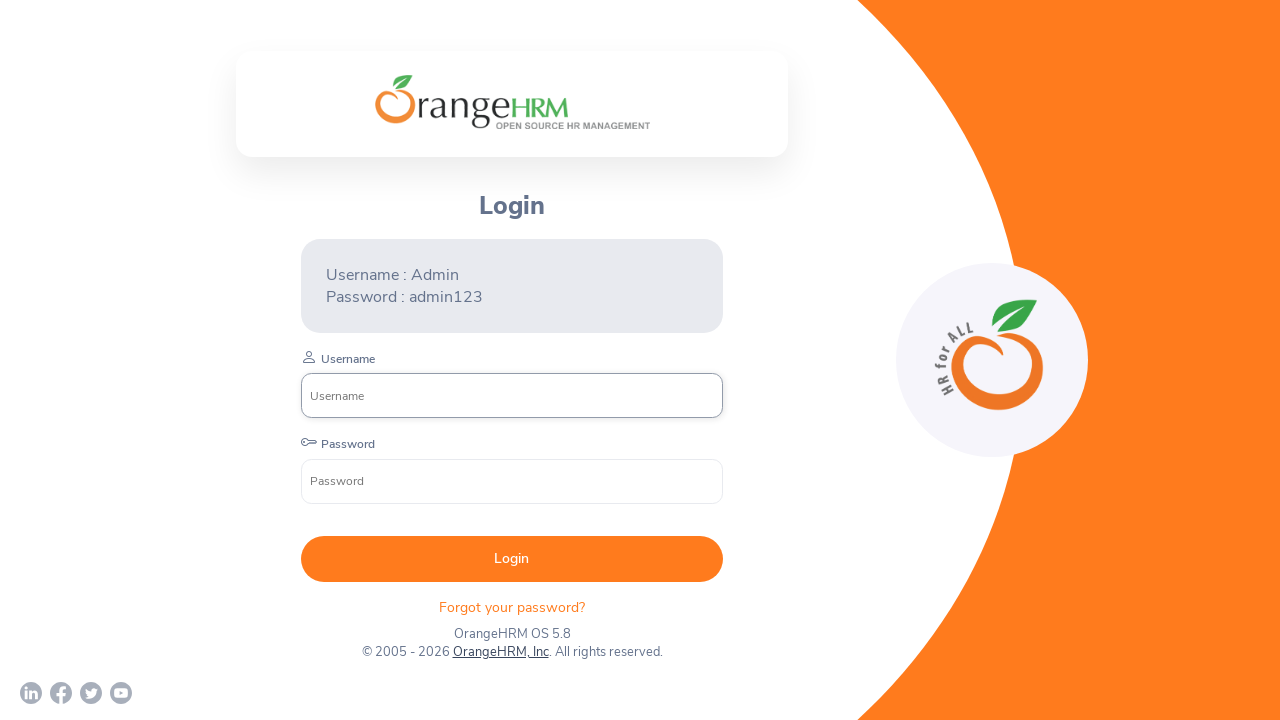

Waited for page to load with networkidle state
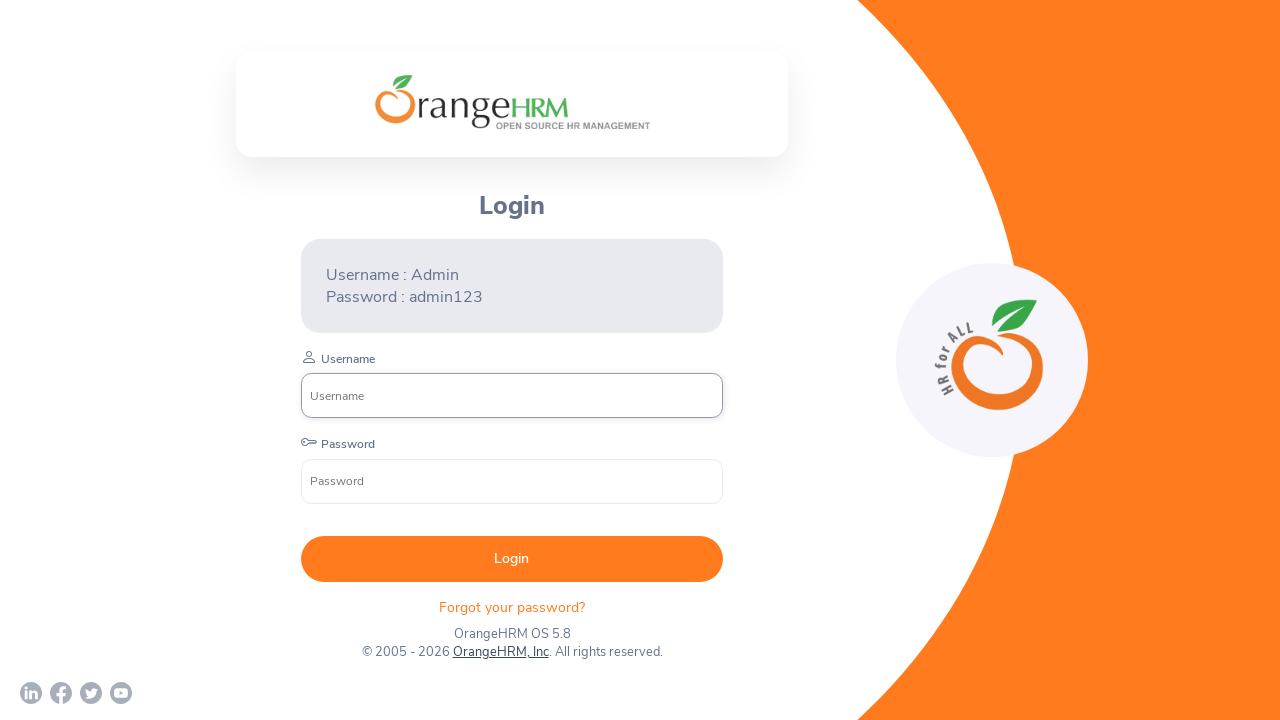

Clicked Twitter link and new tab opened at (91, 693) on a[href*='twitter']
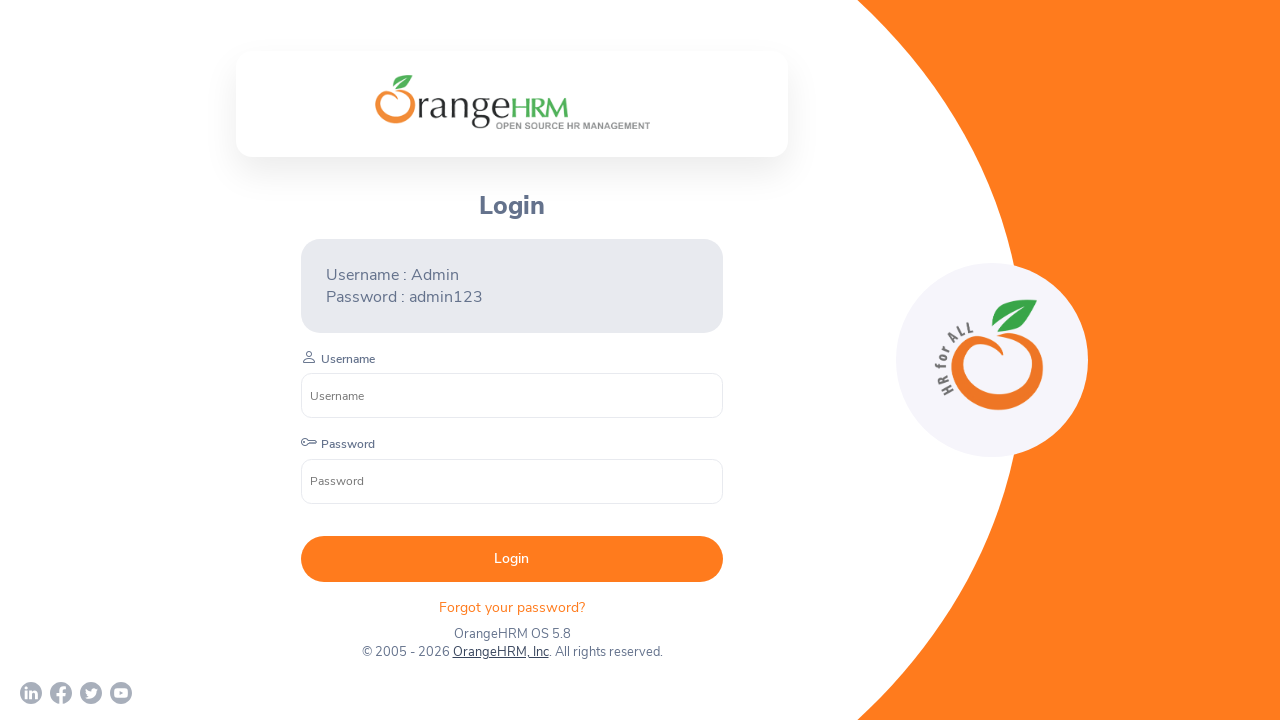

Clicked LinkedIn link and new tab opened at (31, 693) on a[href*='linkedin']
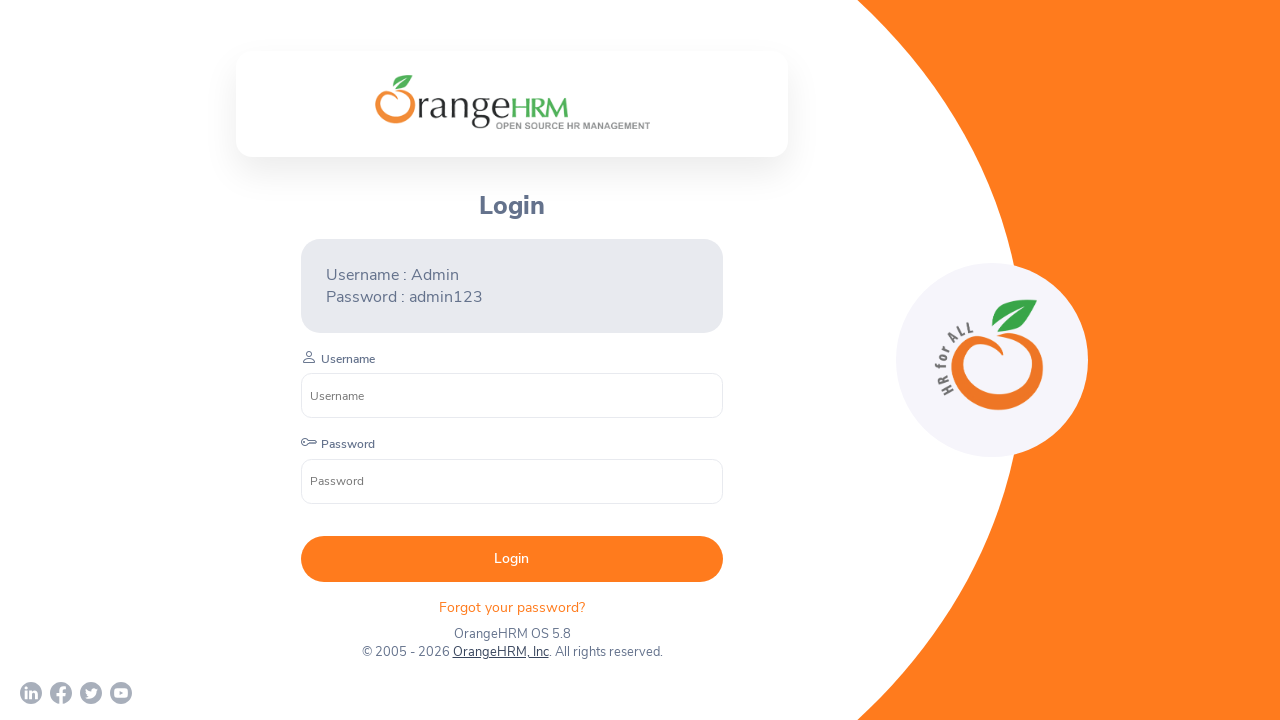

Clicked YouTube link and new tab opened at (121, 693) on a[href*='youtube']
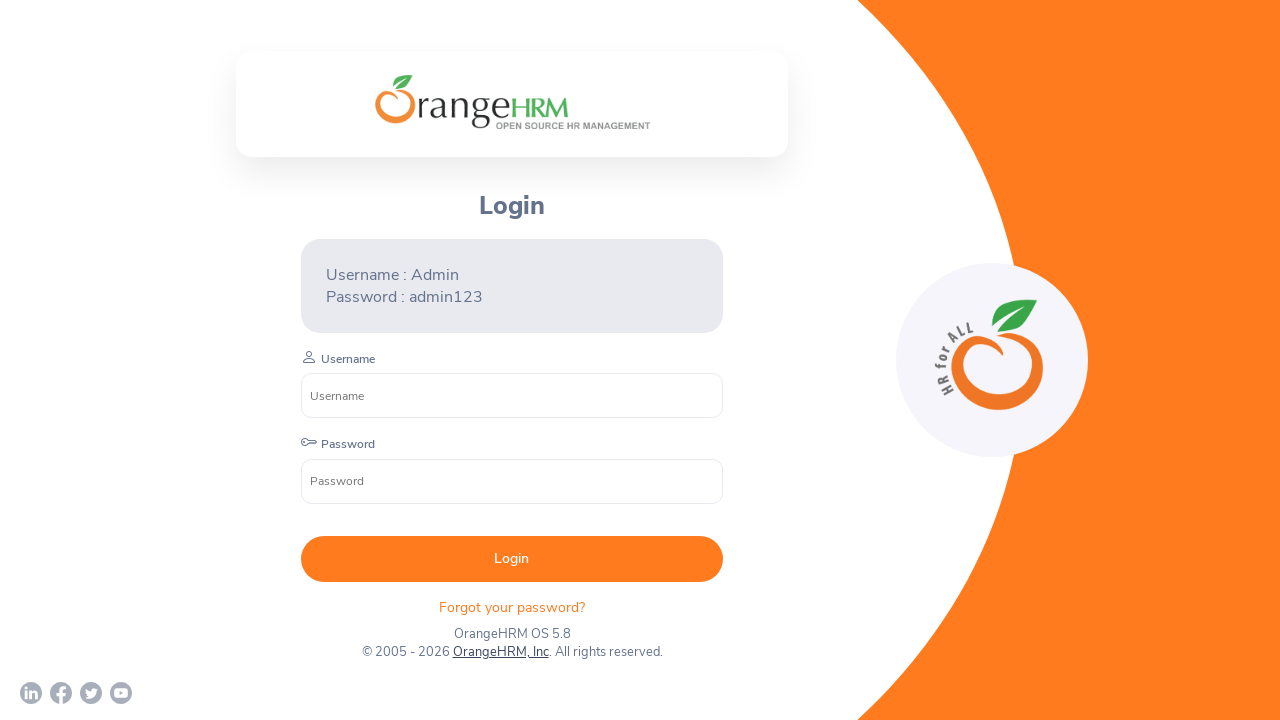

Clicked Facebook link and new tab opened at (61, 693) on a[href*='facebook']
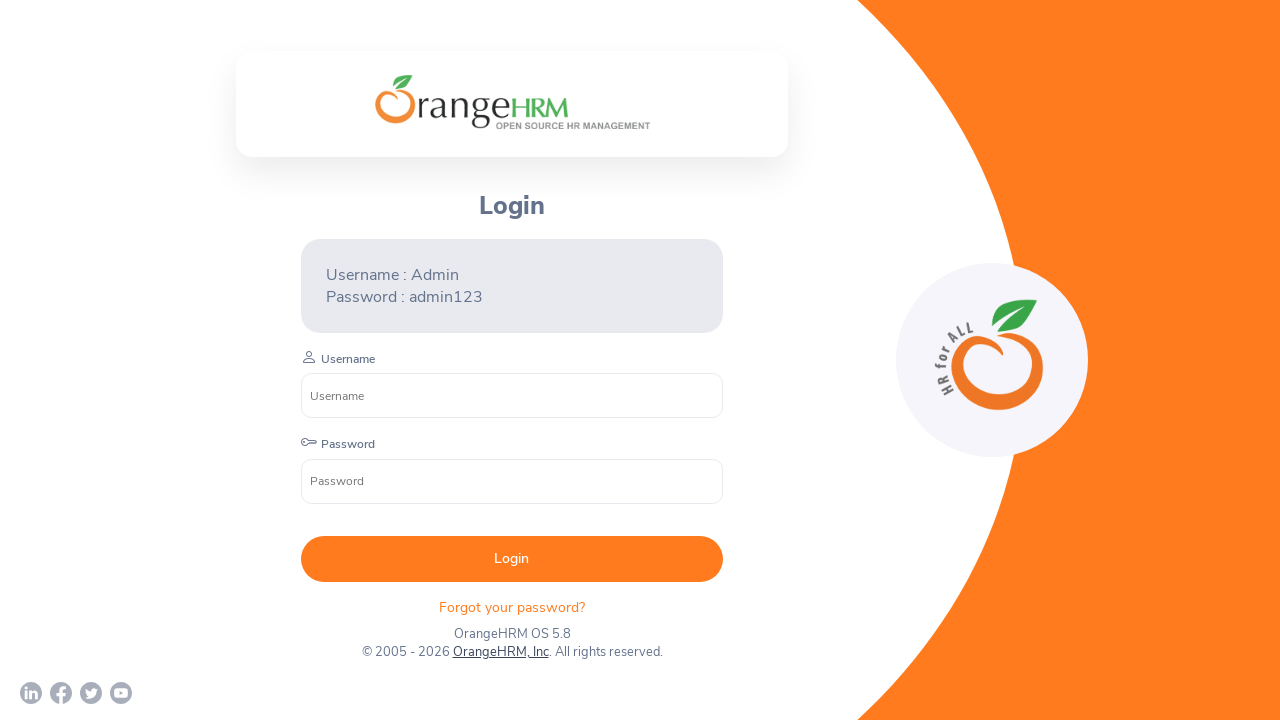

Retrieved all pages in context - total of 5 pages open
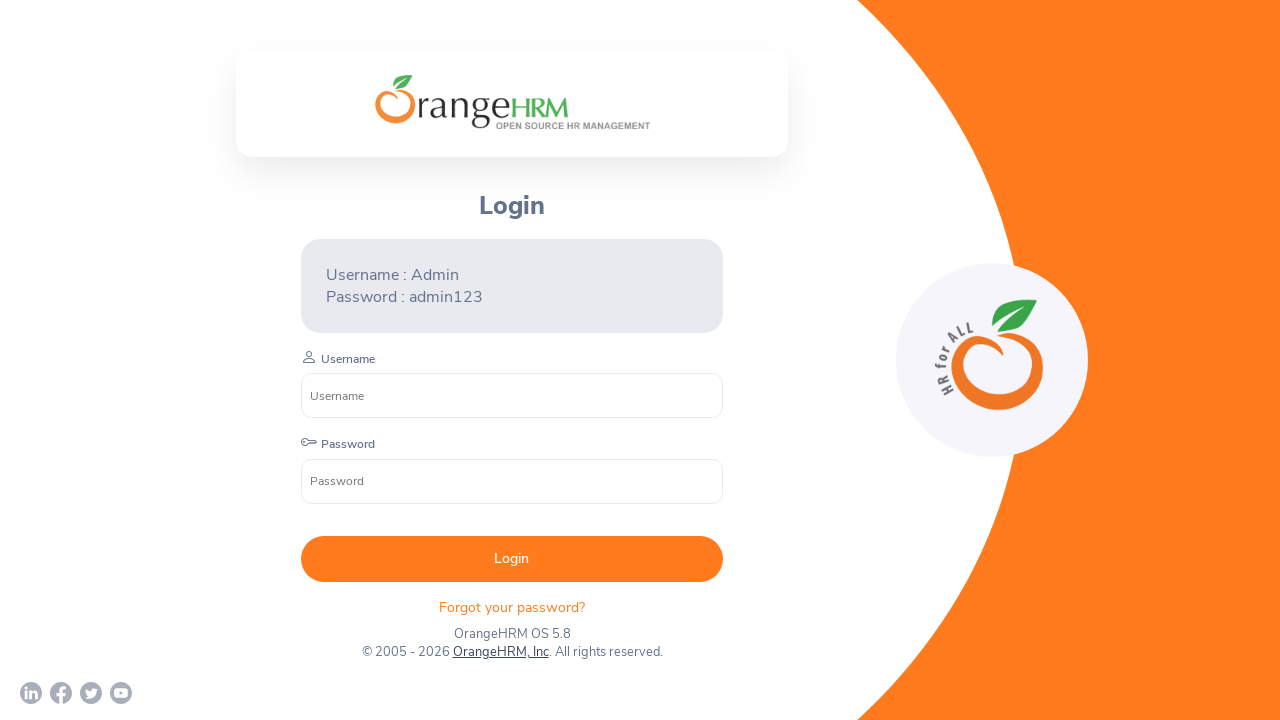

Closed child page/tab
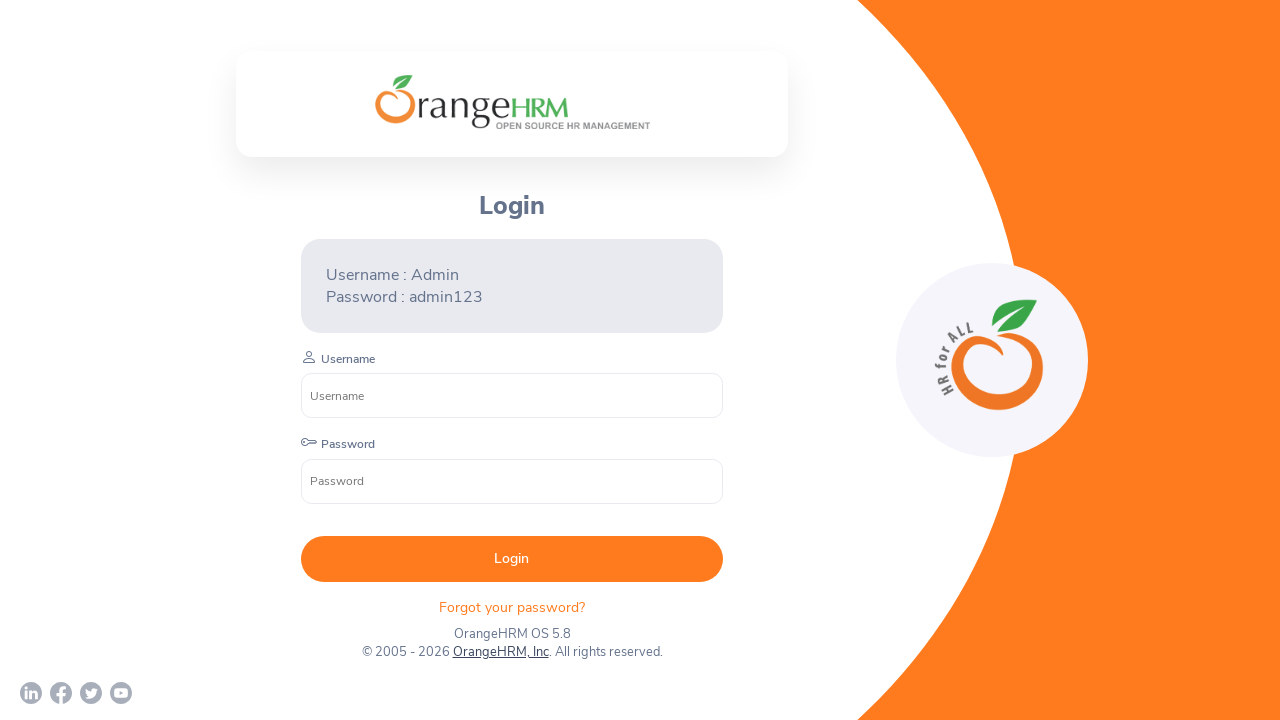

Closed child page/tab
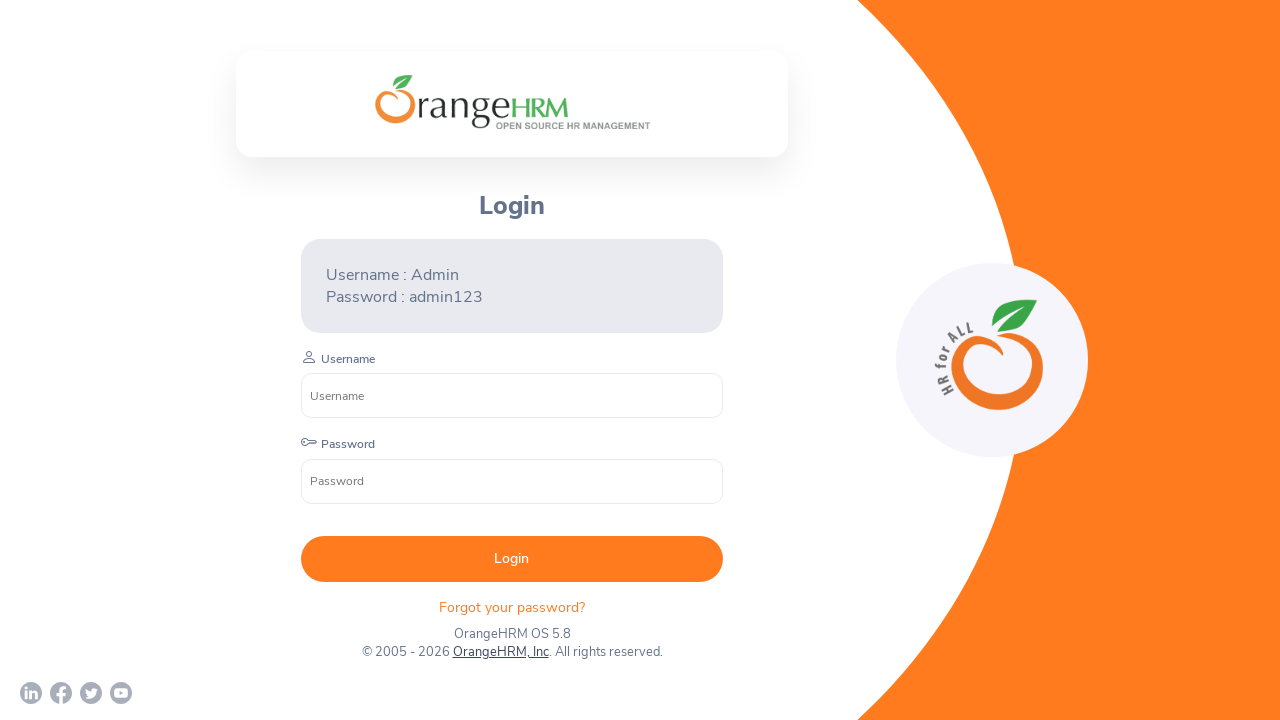

Closed child page/tab
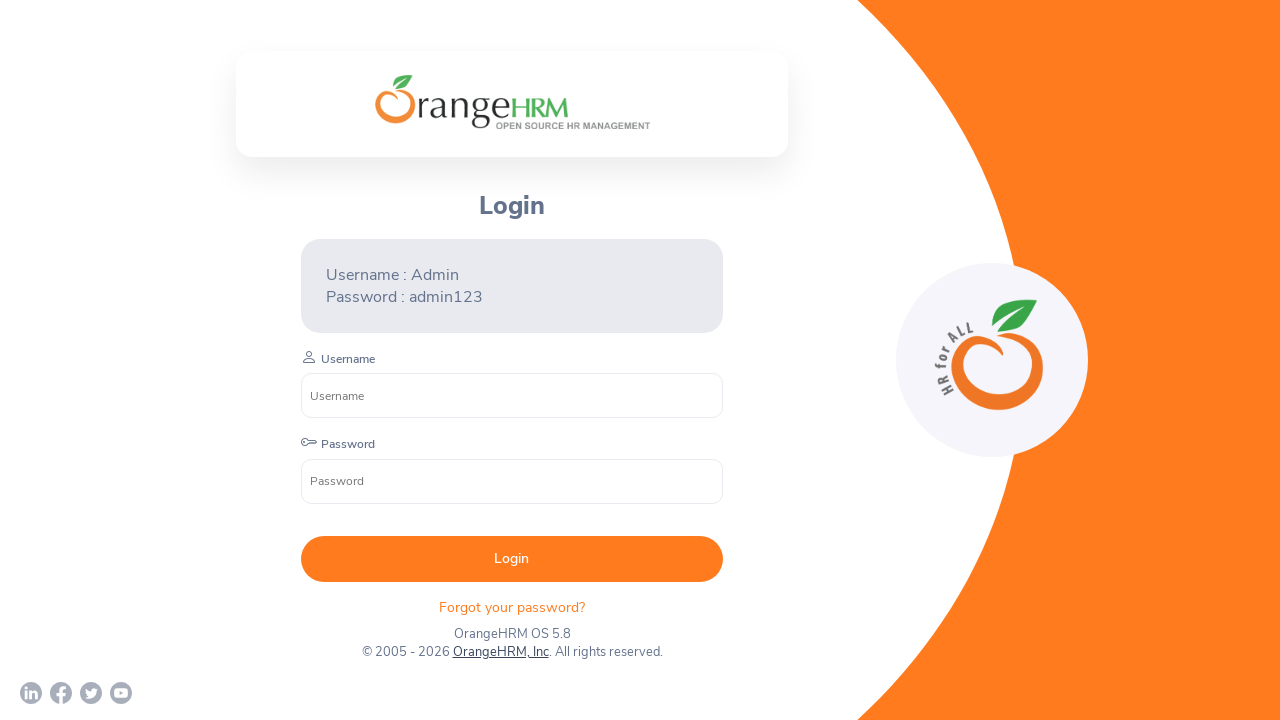

Closed child page/tab
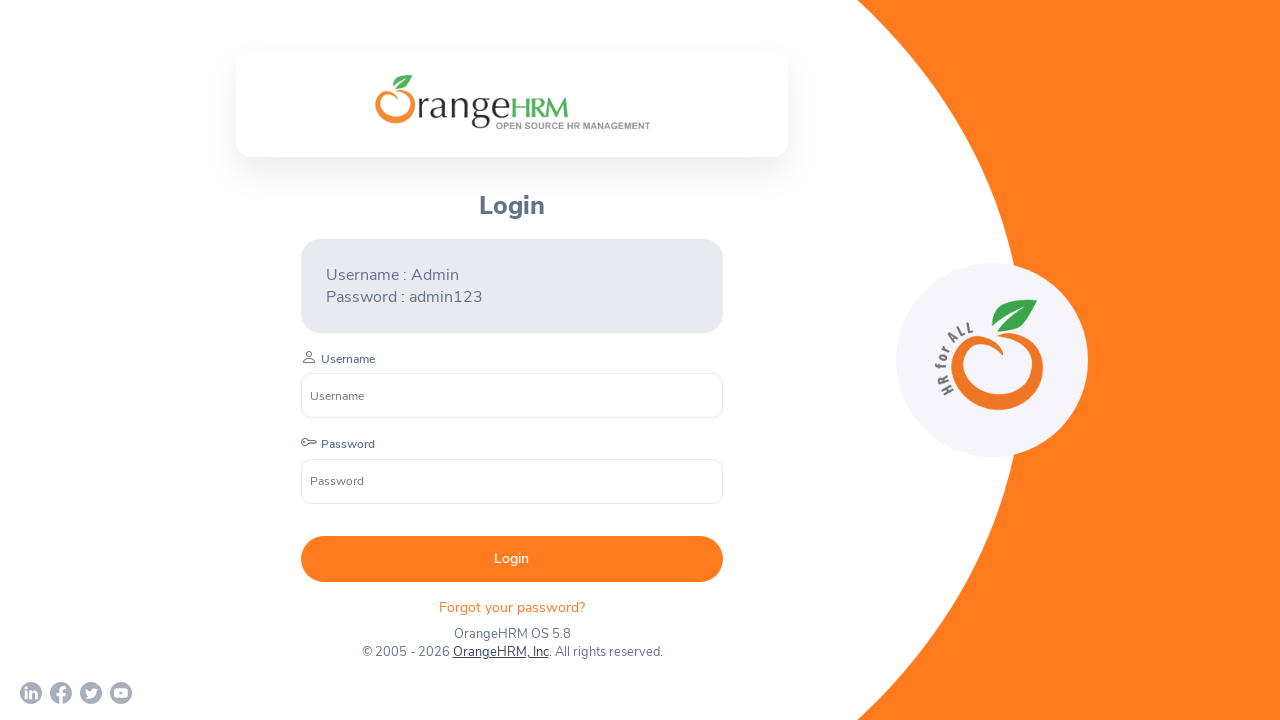

Brought parent page to front
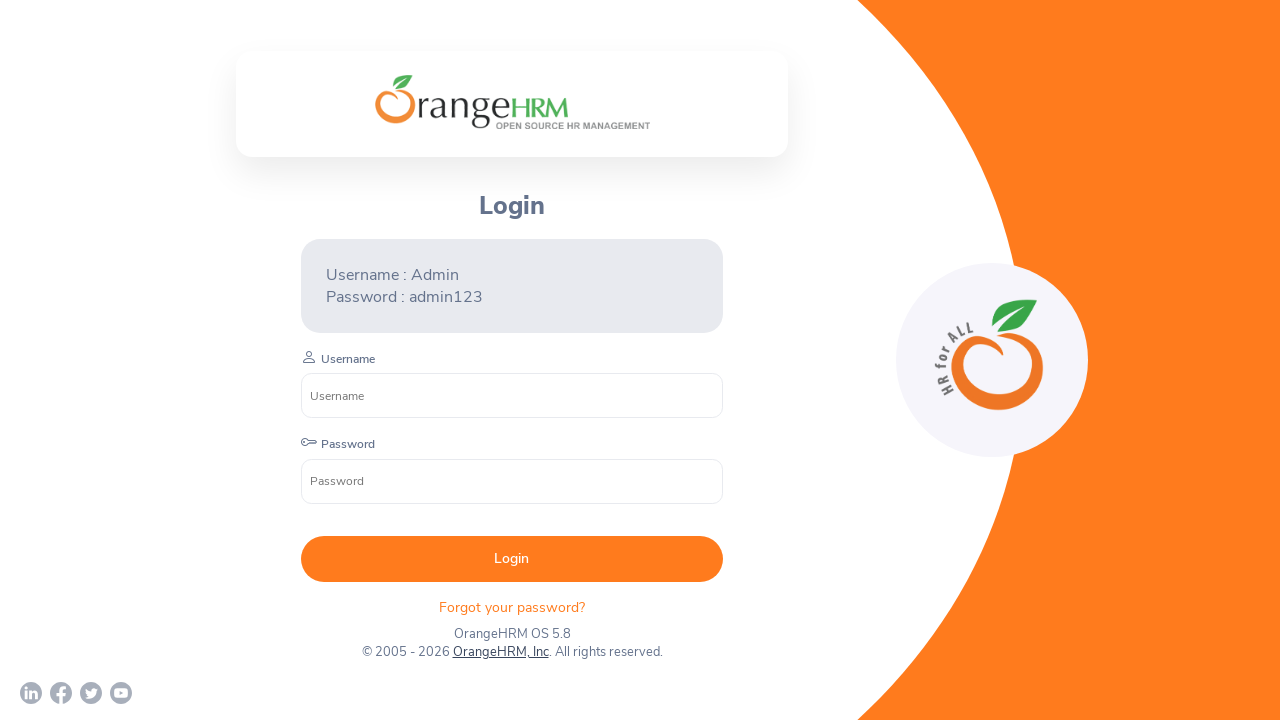

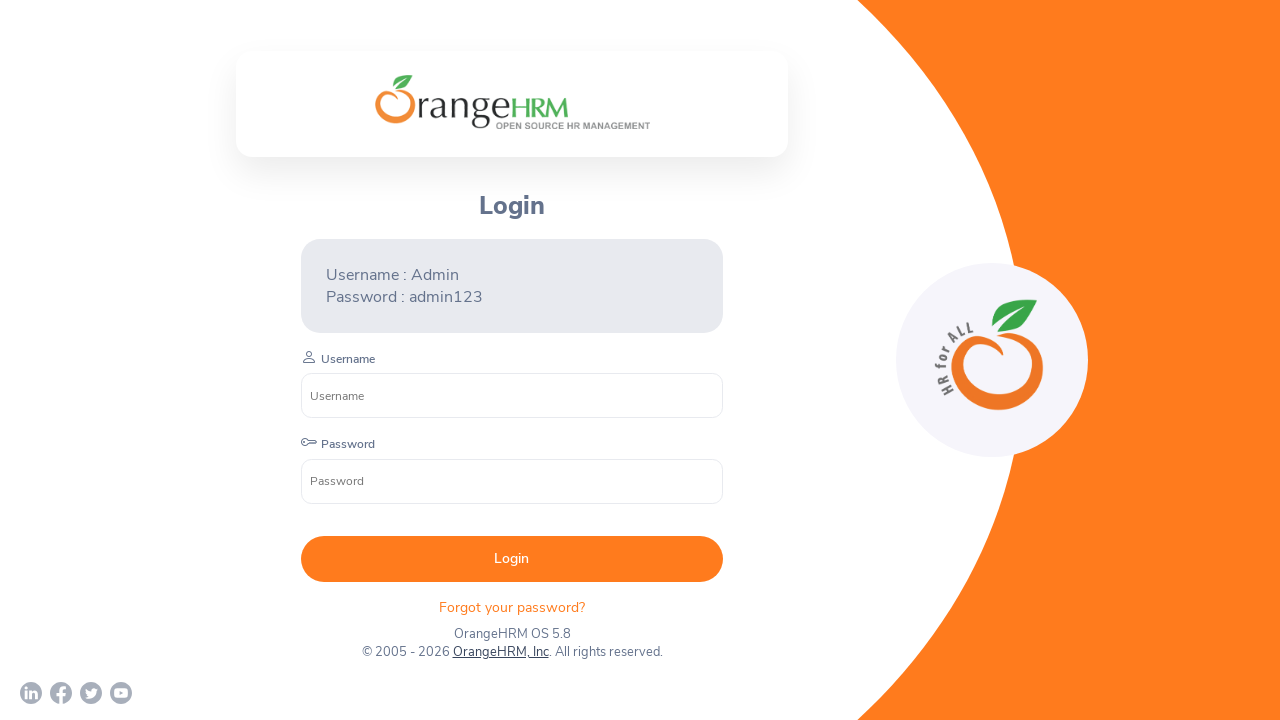